Tests checkbox selection functionality by finding all checkboxes on a demo page and clicking on the one with value "Option-2"

Starting URL: http://syntaxprojects.com/basic-checkbox-demo.php

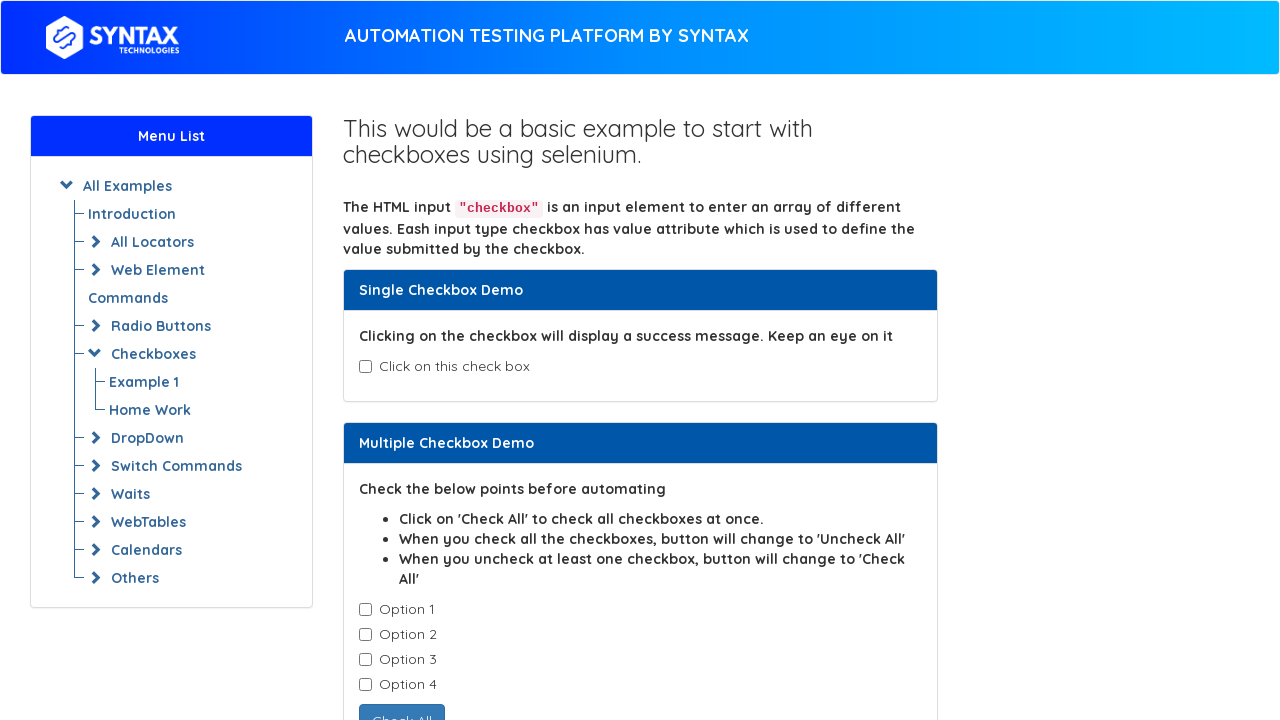

Waited for checkboxes to be present on the page
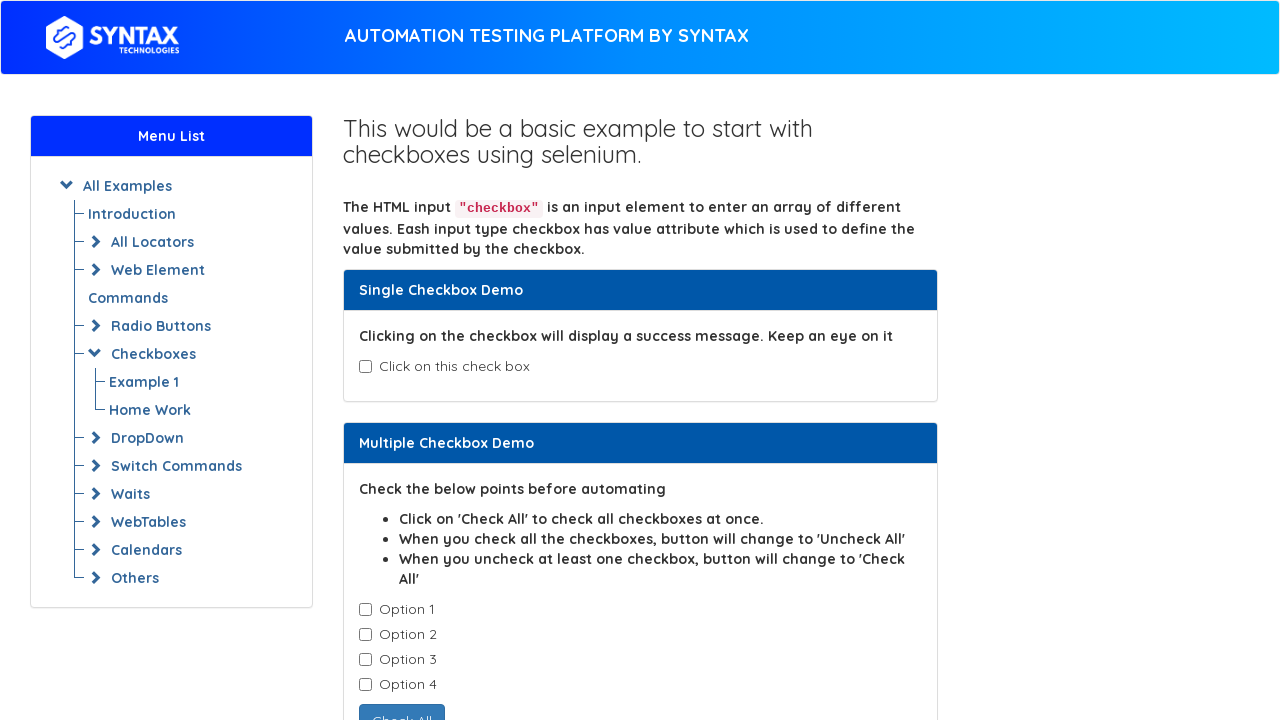

Located all checkboxes with class 'cb1-element'
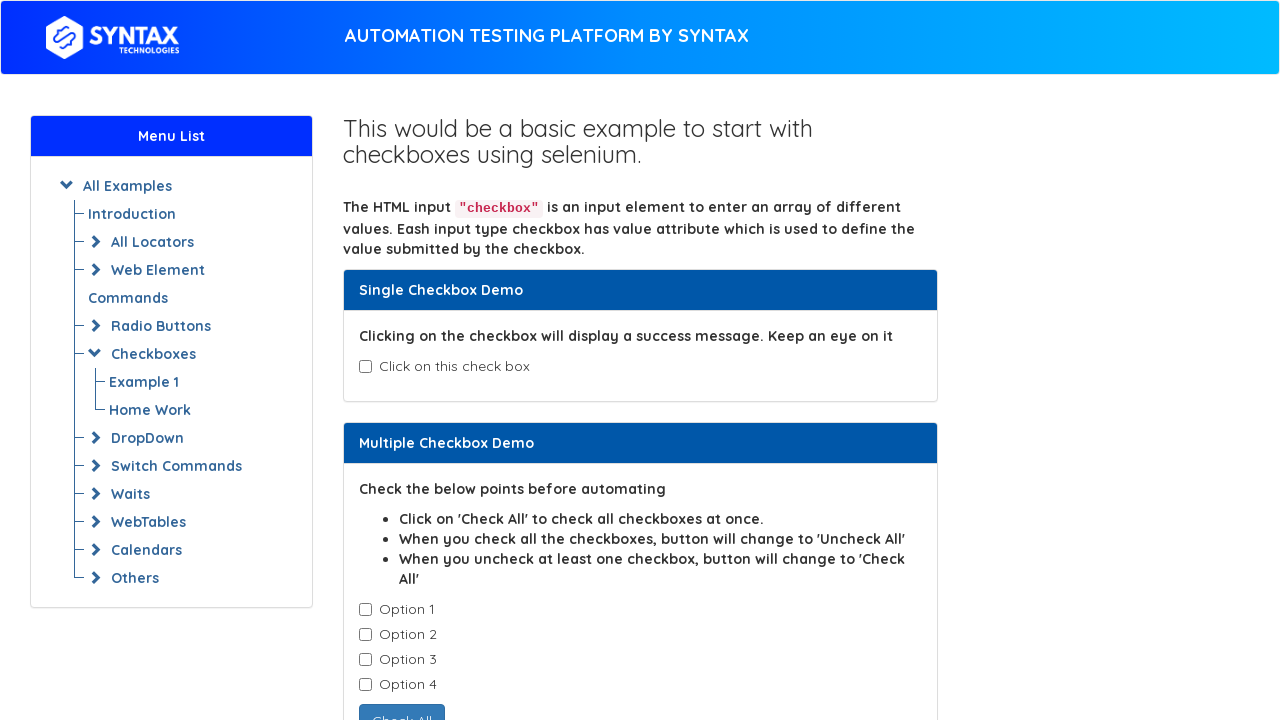

Retrieved checkbox value attribute: 'Option-1'
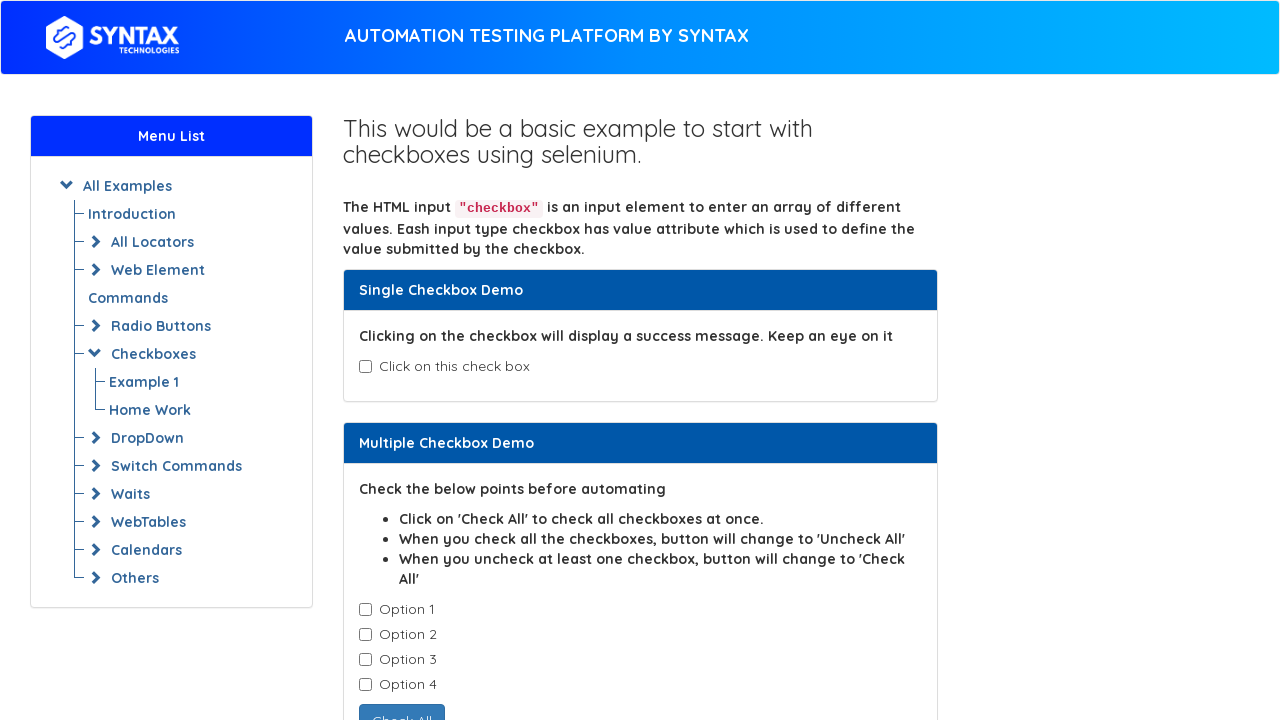

Retrieved checkbox value attribute: 'Option-2'
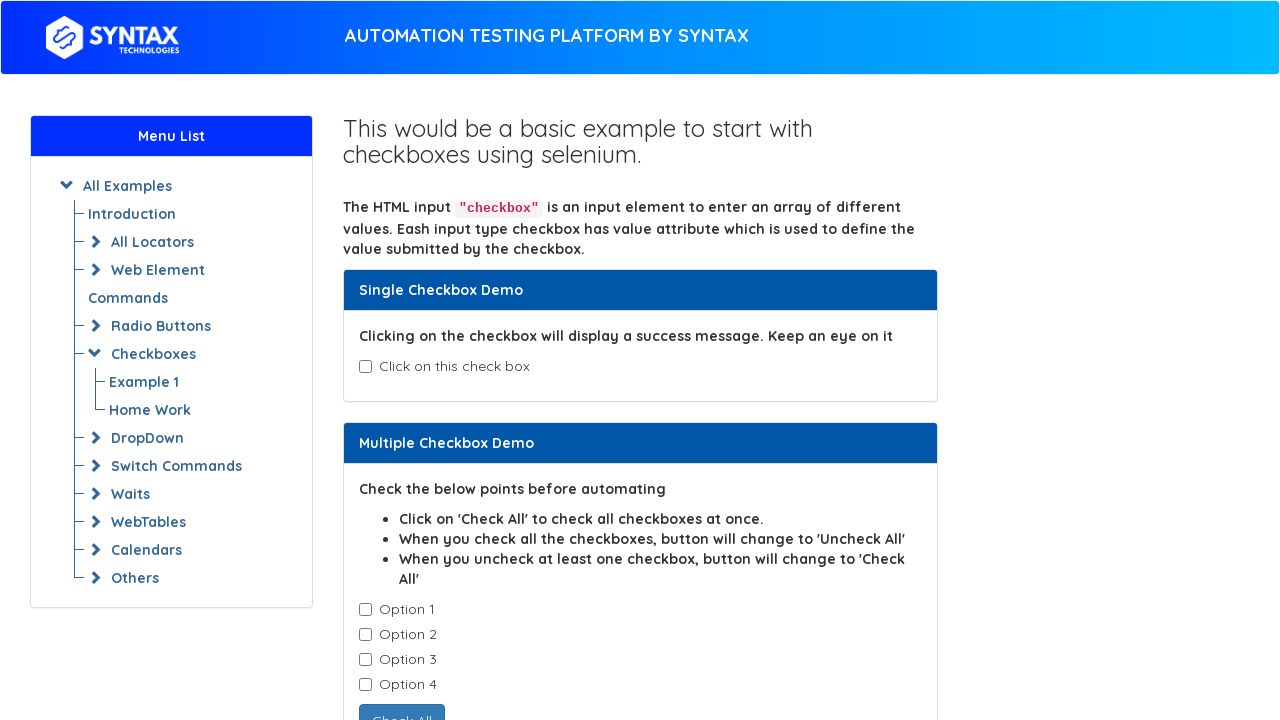

Clicked on Option-2 checkbox at (365, 635) on input.cb1-element >> nth=1
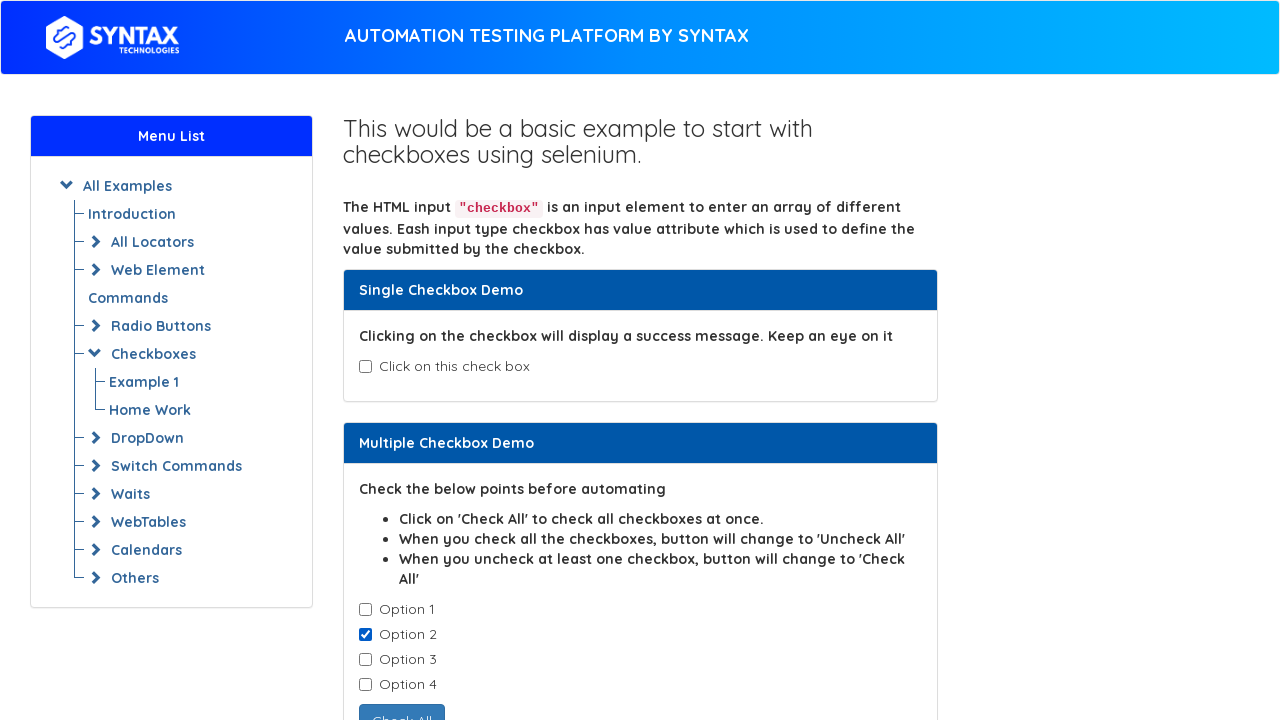

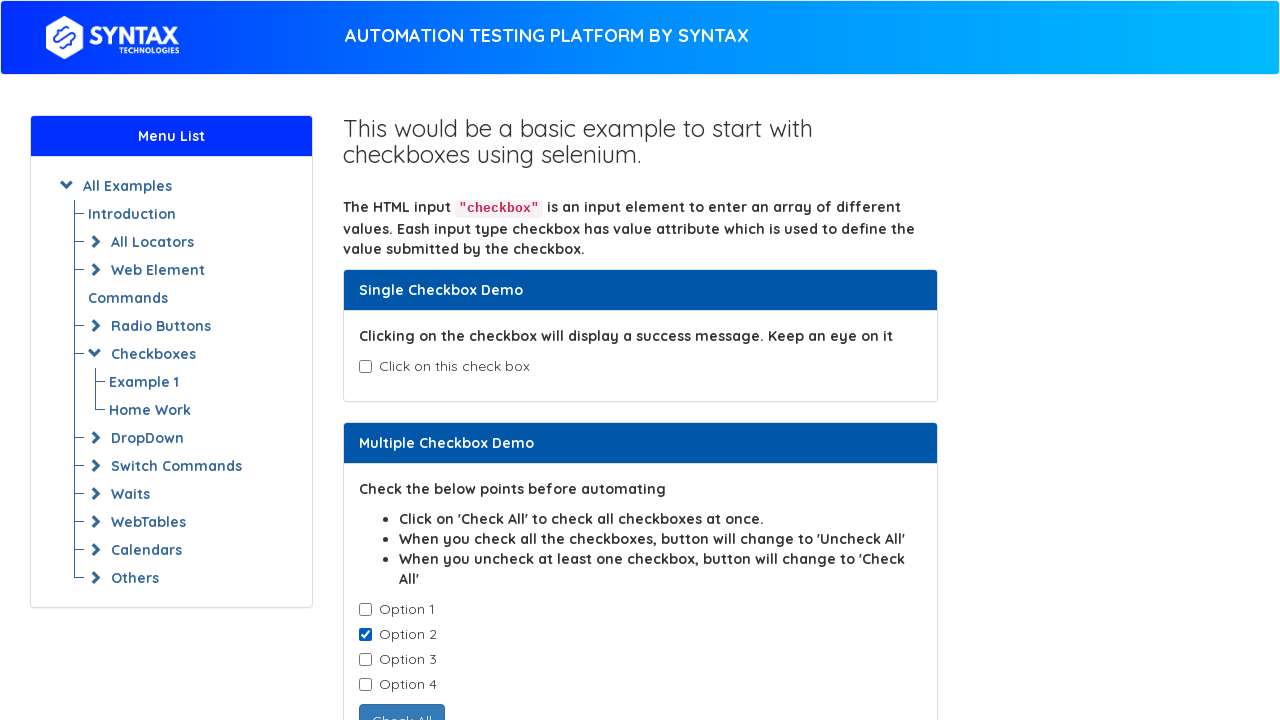